Tests keyboard interaction with an autocomplete input field by using SHIFT key to type mixed case text ("Ahmet" with capital A)

Starting URL: https://demoqa.com/auto-complete

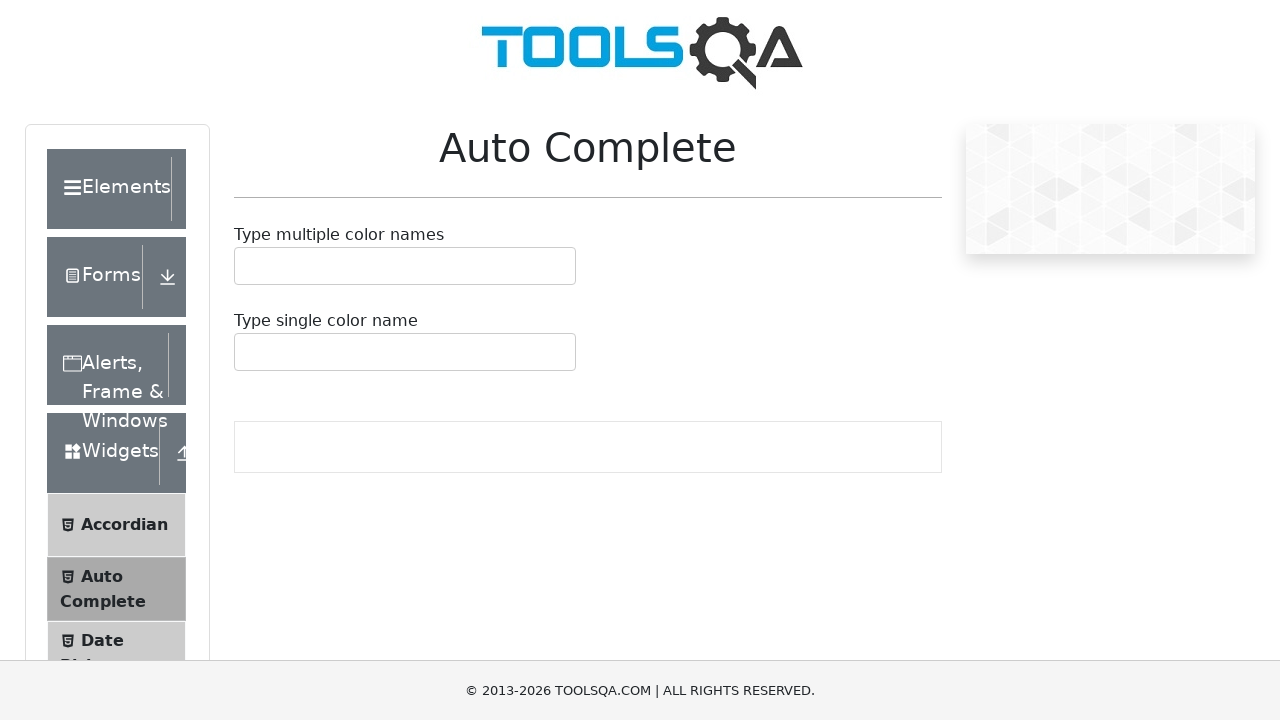

Located the autocomplete input field with ID 'autoCompleteSingleInput'
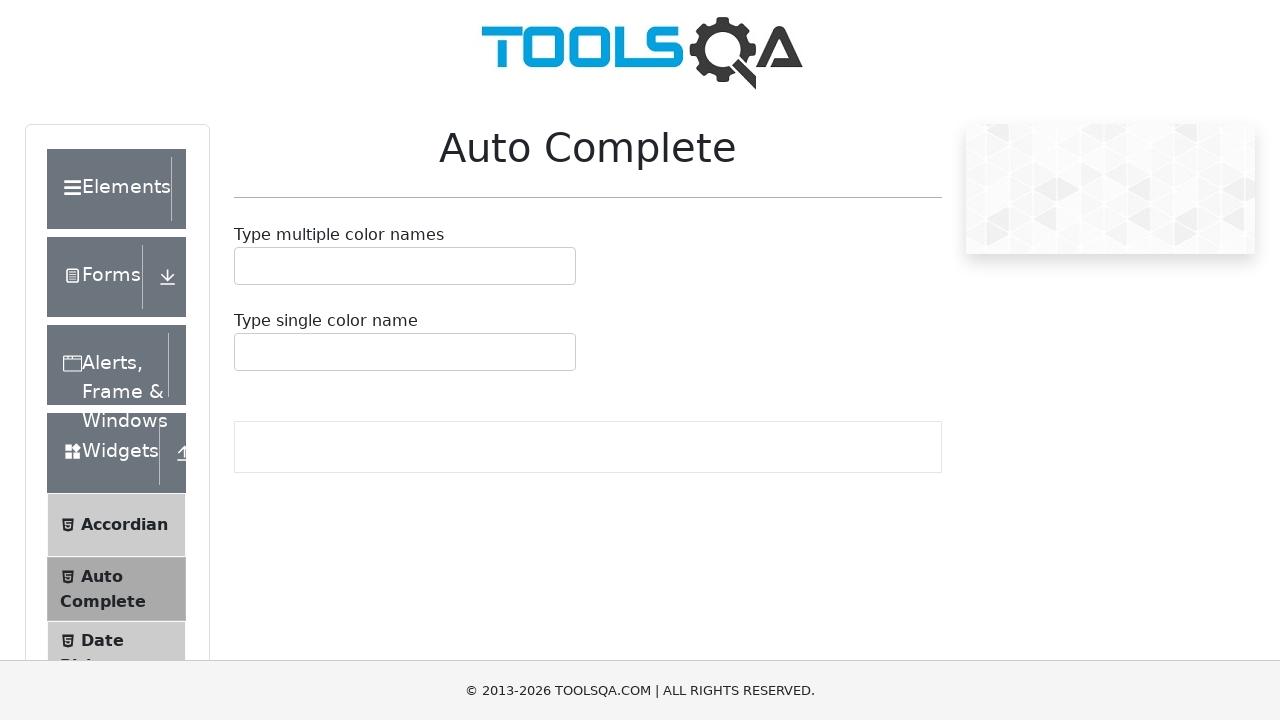

Clicked on the autocomplete input field to focus it at (247, 352) on #autoCompleteSingleInput
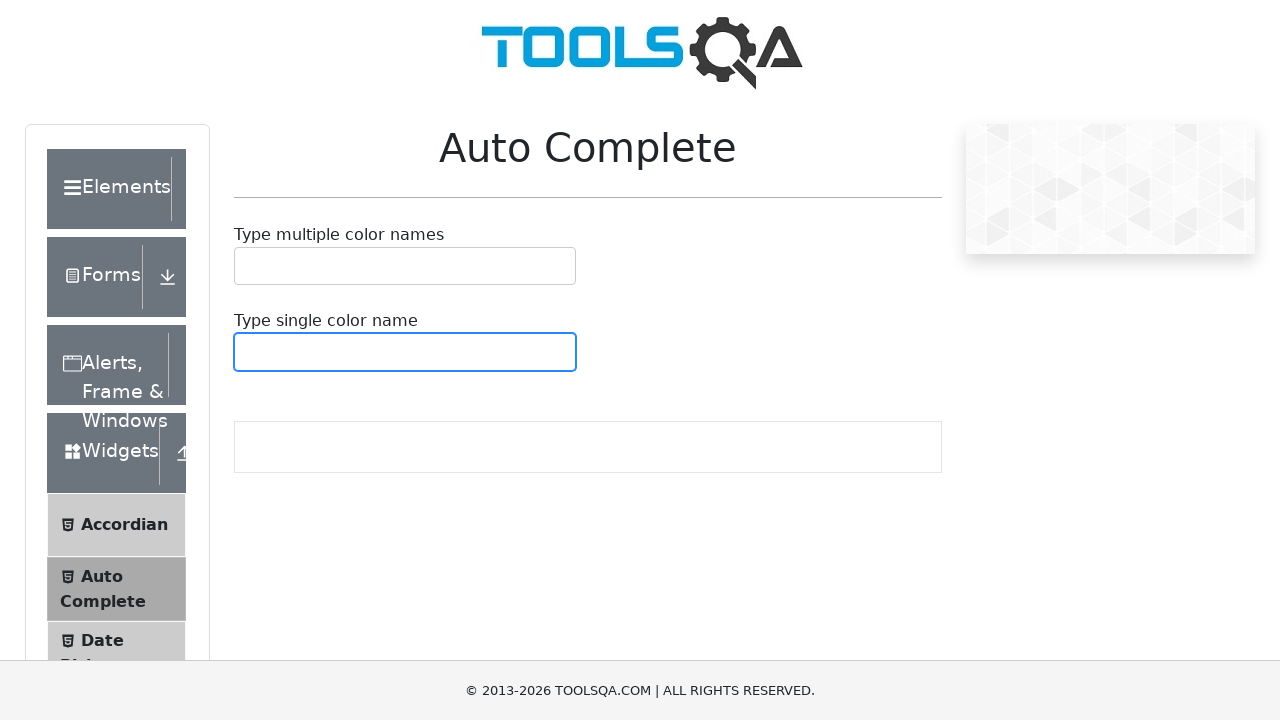

Pressed Shift key down to enable capital letter input
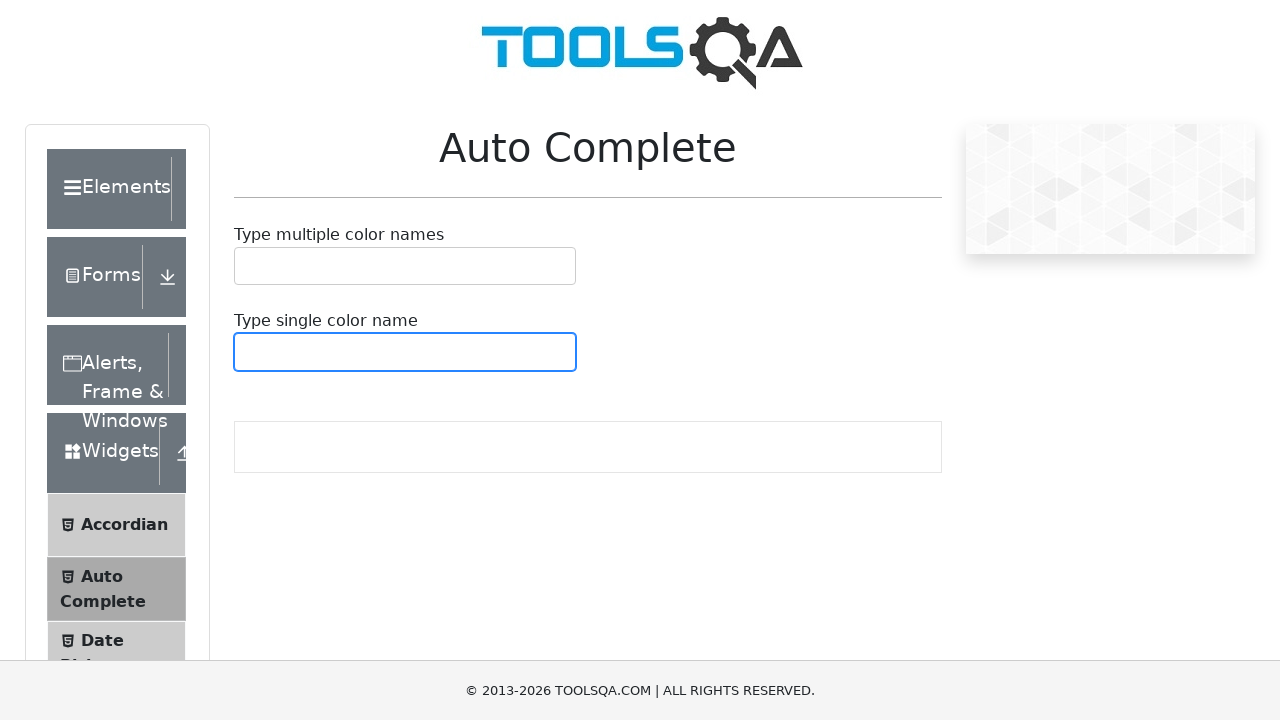

Pressed 'A' key with Shift held to type capital 'A'
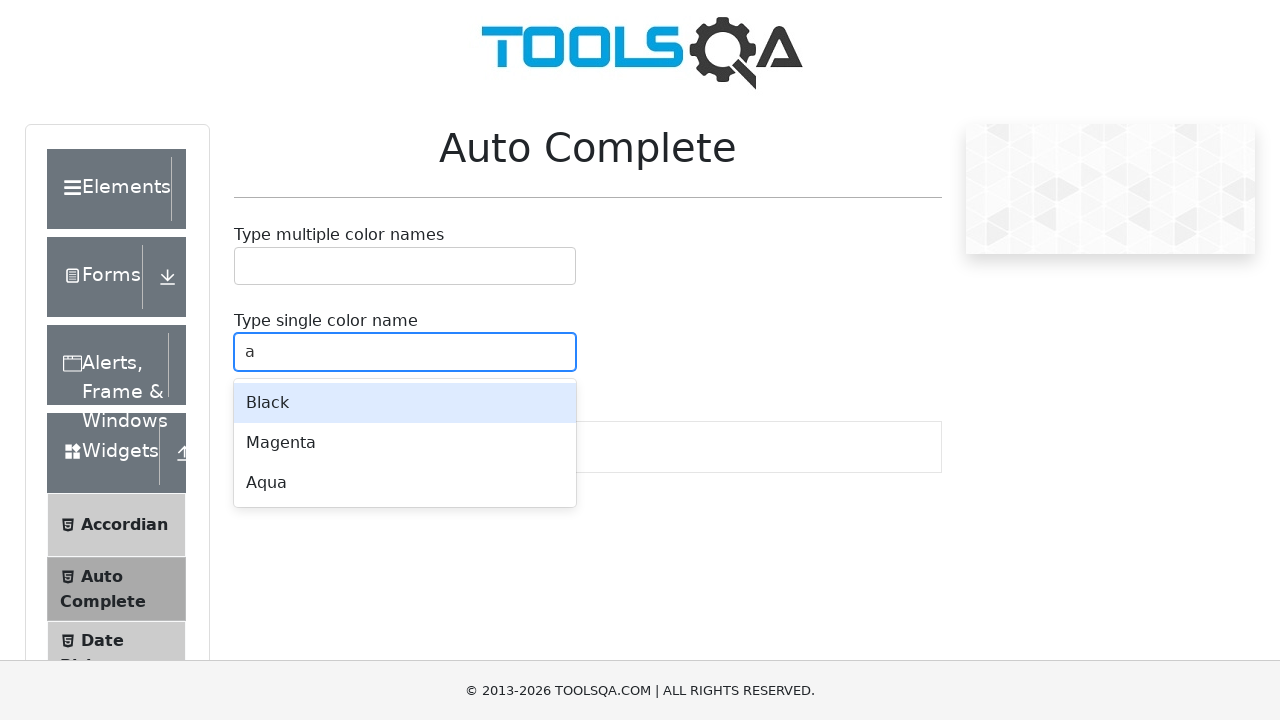

Released Shift key
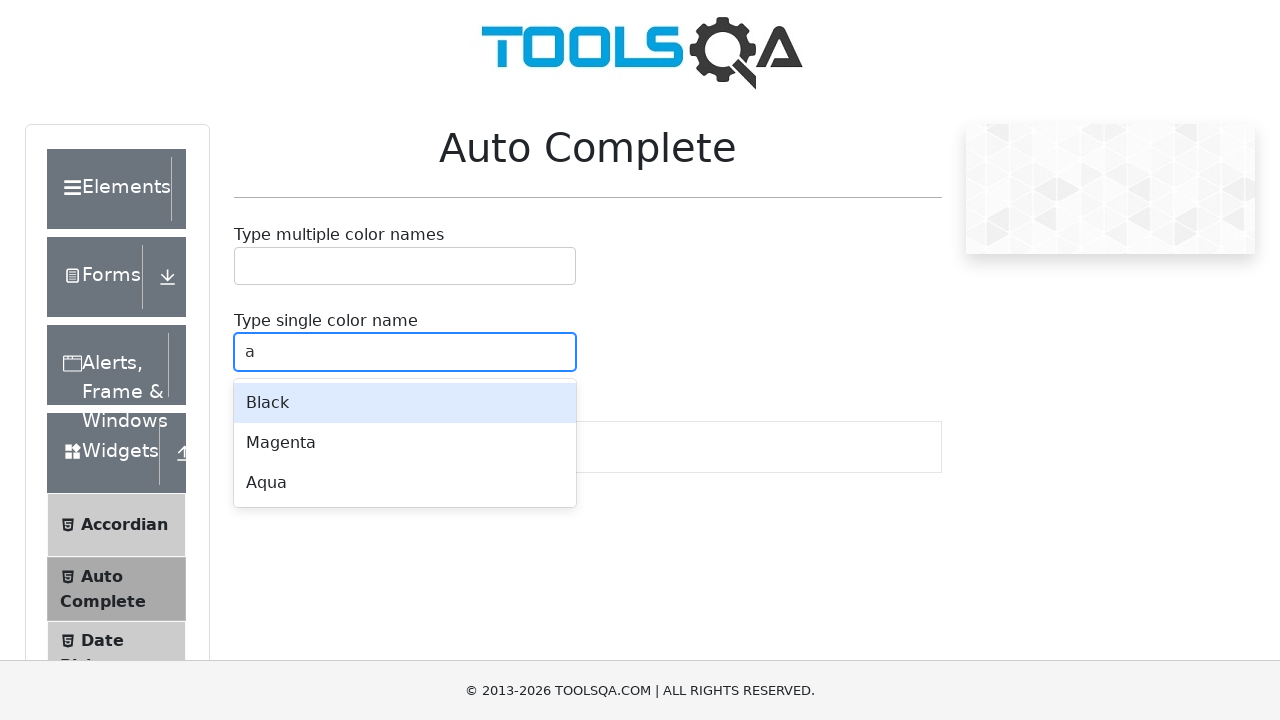

Typed 'hmet' in lowercase to complete the name 'Ahmet' on #autoCompleteSingleInput
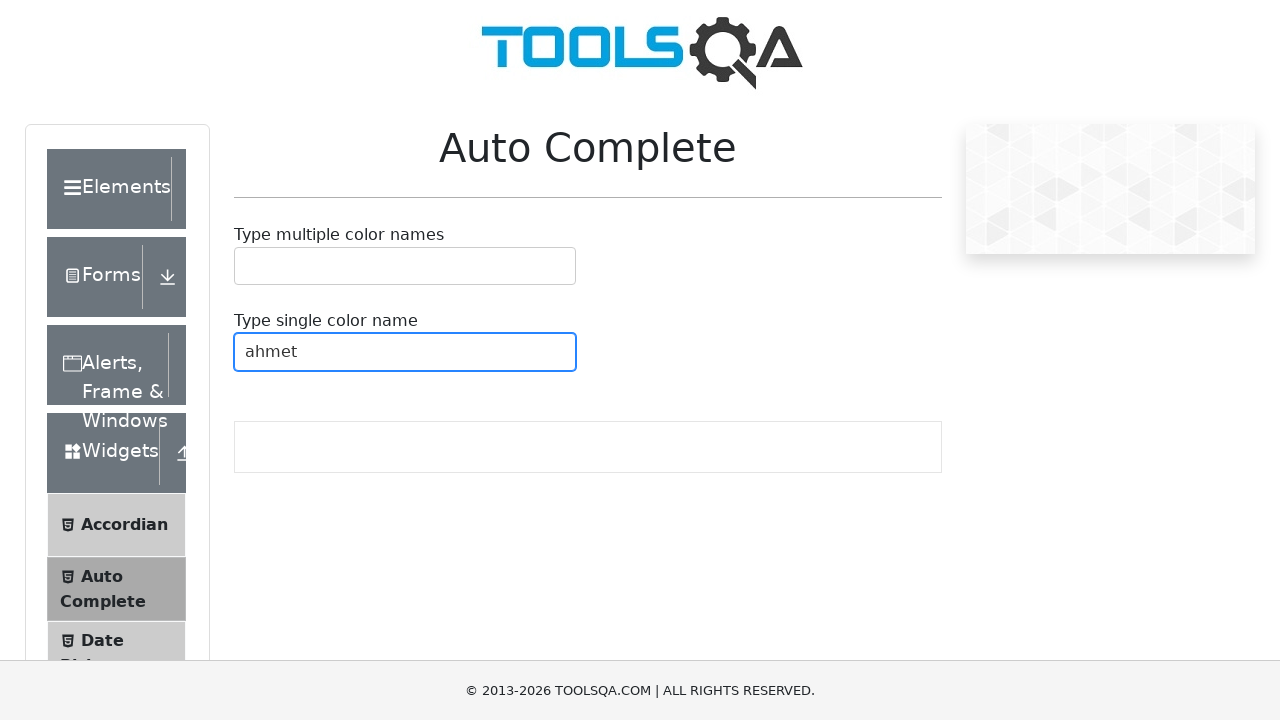

Waited 1000ms to observe autocomplete results
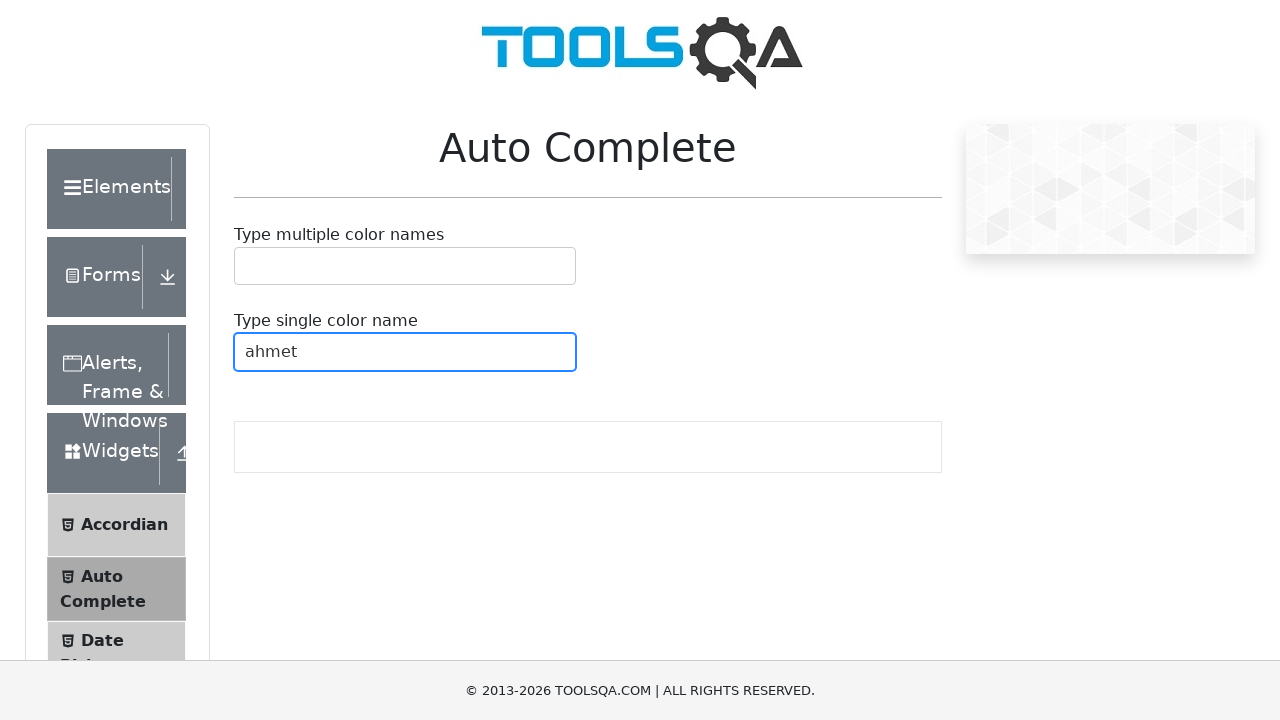

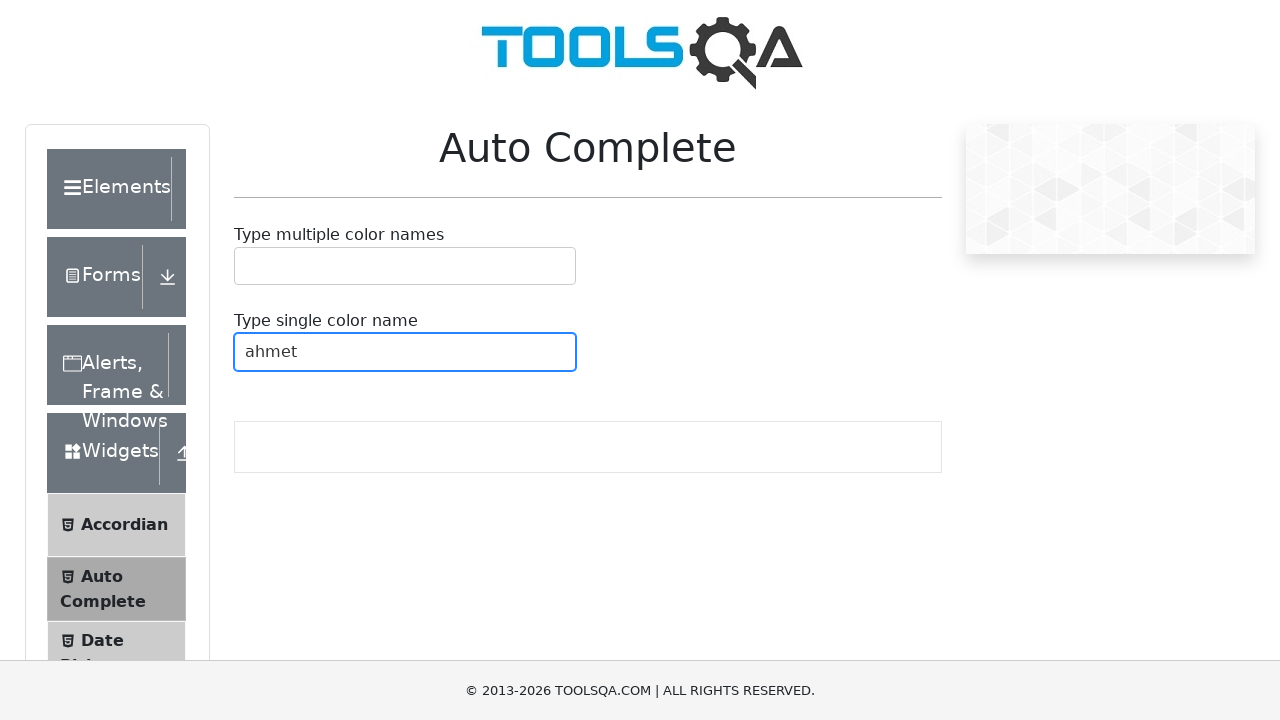